Tests DuckDuckGo search functionality by entering a search query "Driuzzo" and pressing Enter, then verifies the page title contains the search term.

Starting URL: https://www.duckduckgo.com

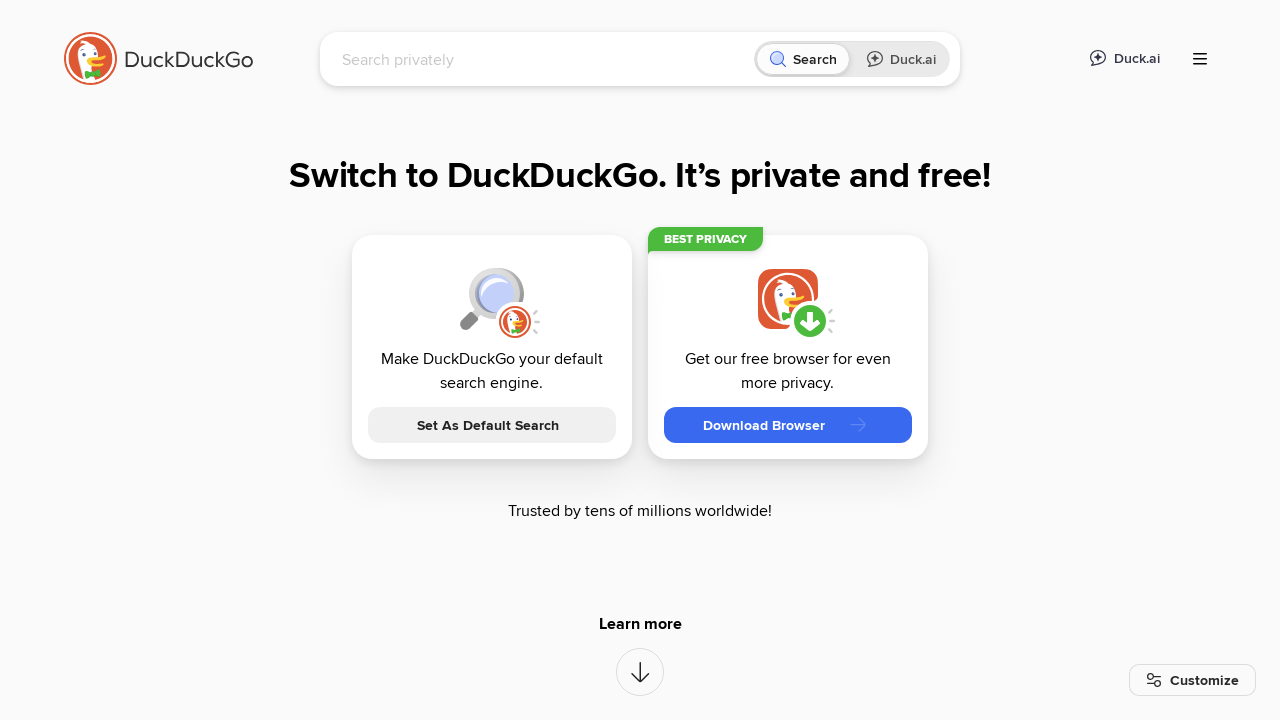

Clicked on the search input field at (544, 59) on [name='q']
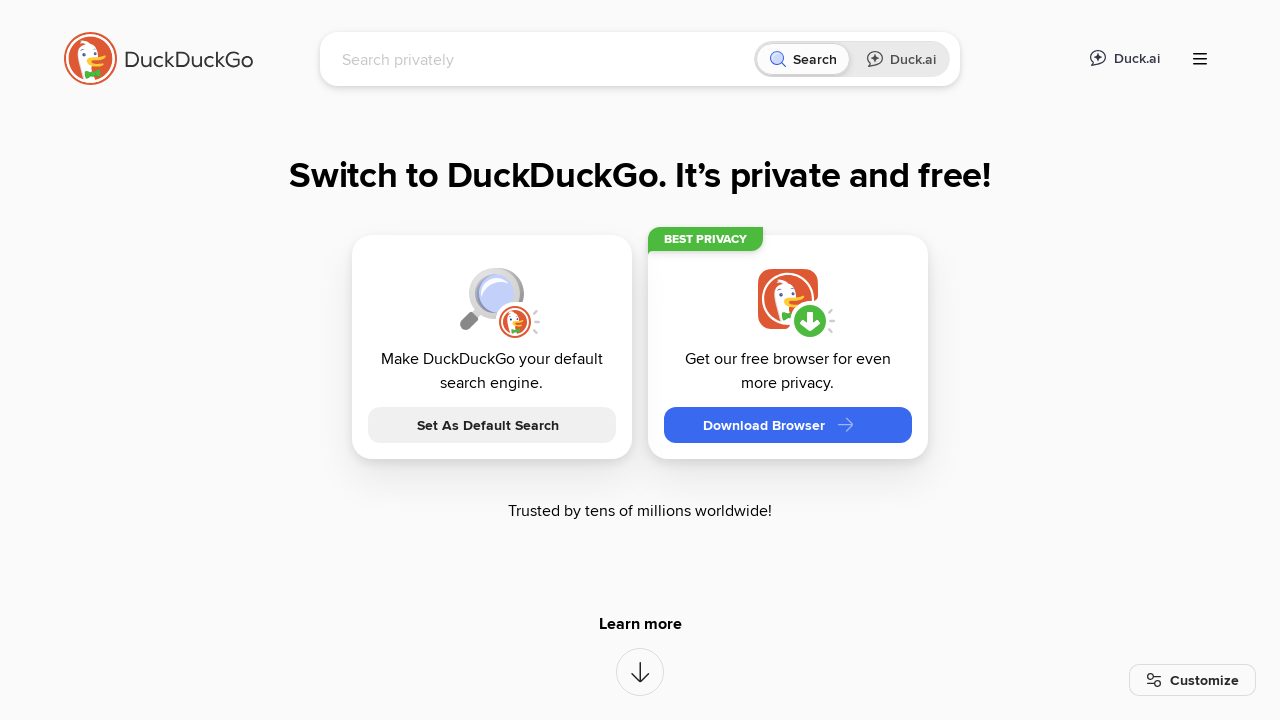

Filled search box with 'Driuzzo' on [name='q']
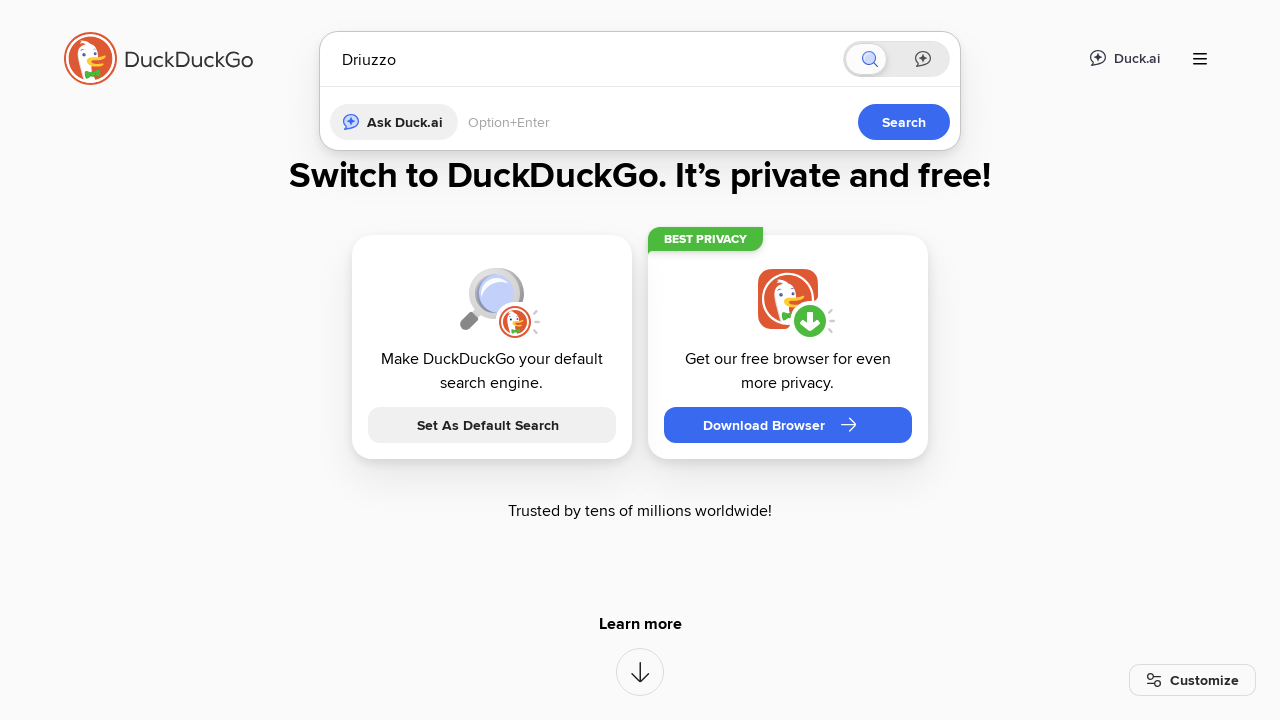

Pressed Enter to submit the search
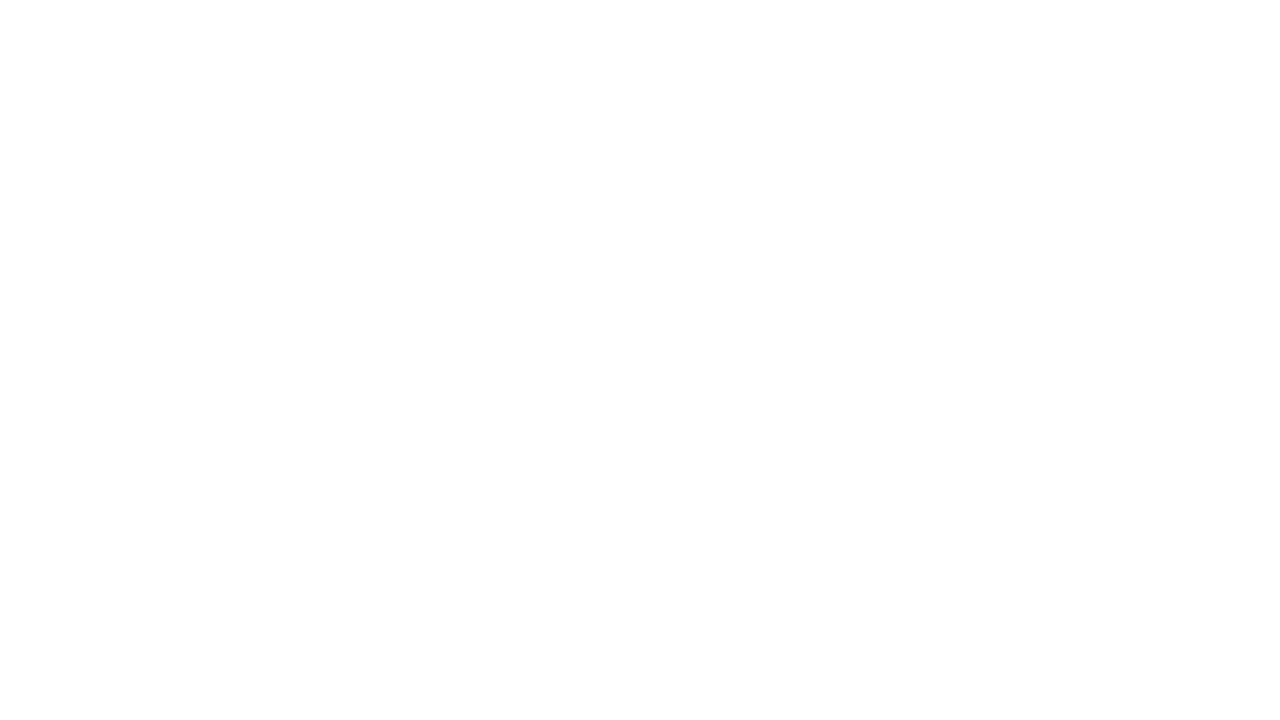

Waited for page to fully load
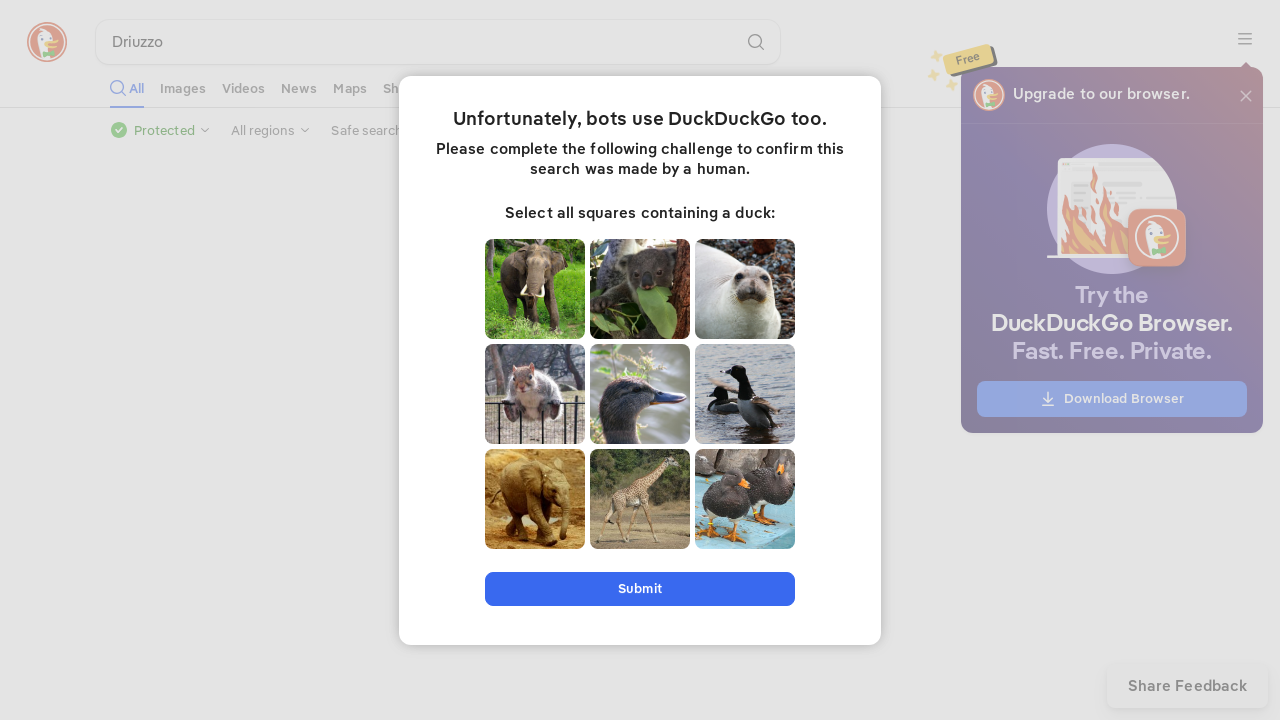

Verified that page title contains 'Driuzzo'
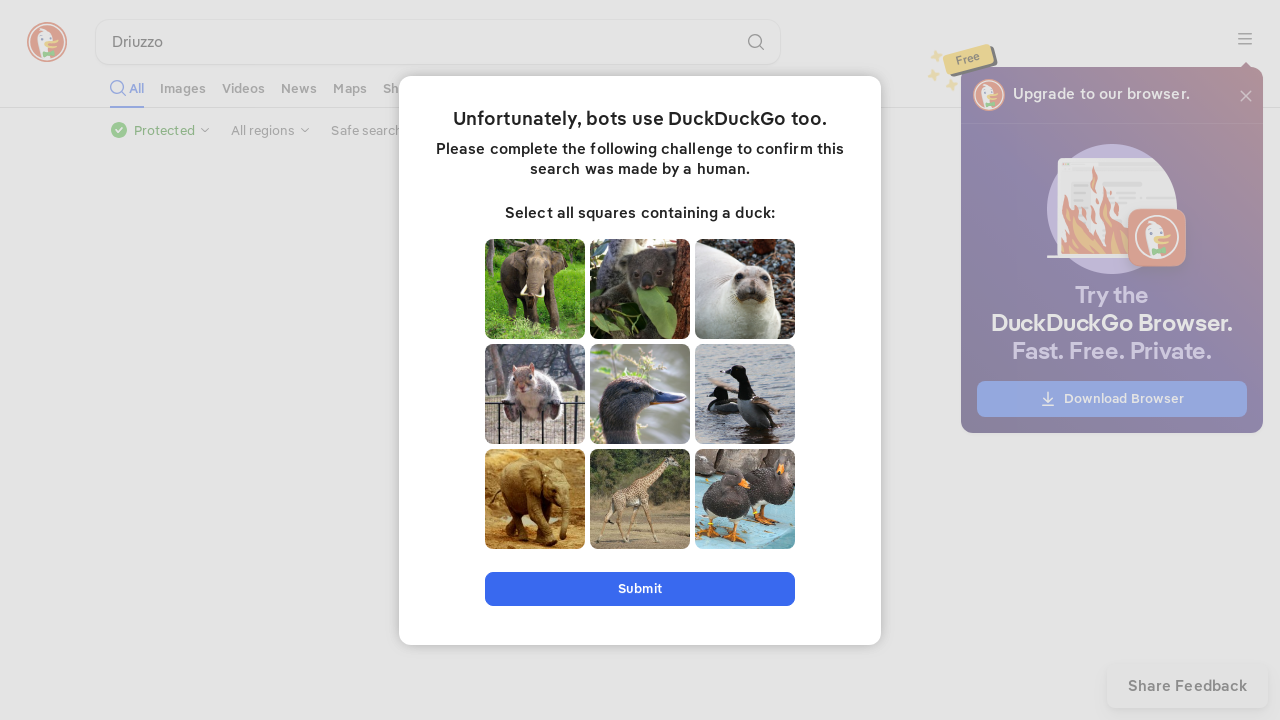

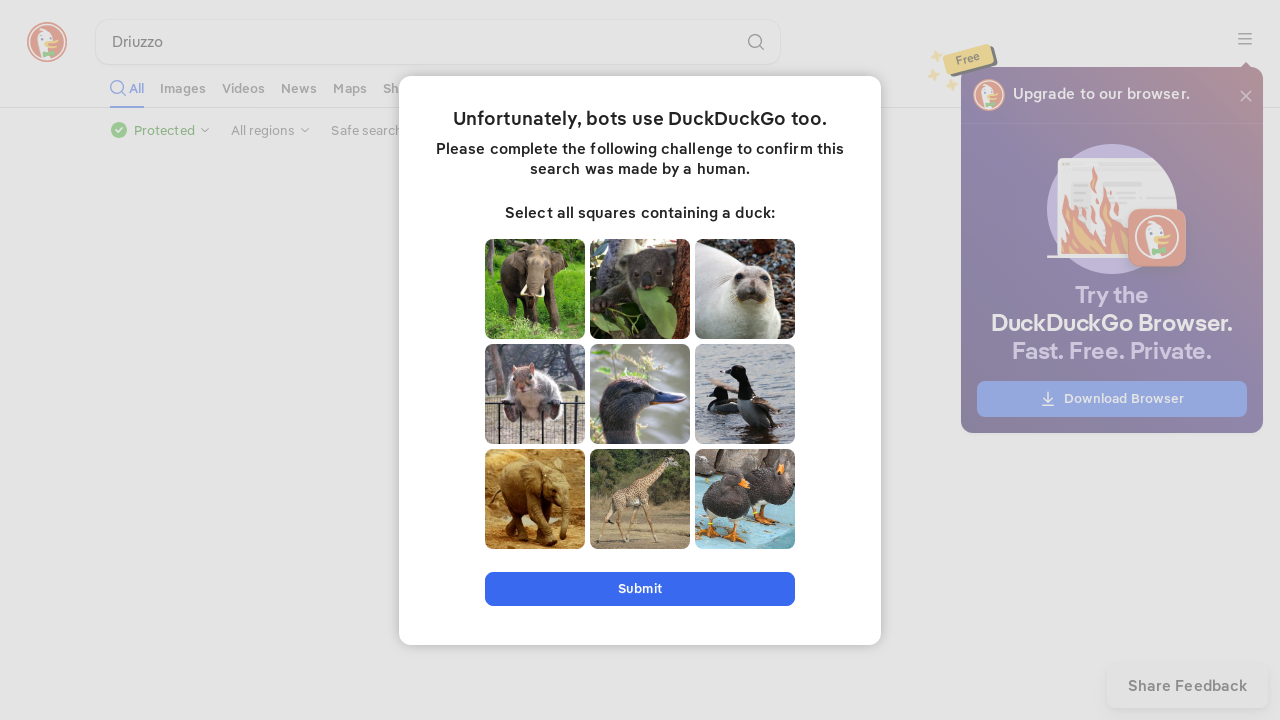